Tests handling of JavaScript confirm dialogs by clicking a button that triggers a confirm dialog and dismissing it

Starting URL: https://the-internet.herokuapp.com/javascript_alerts

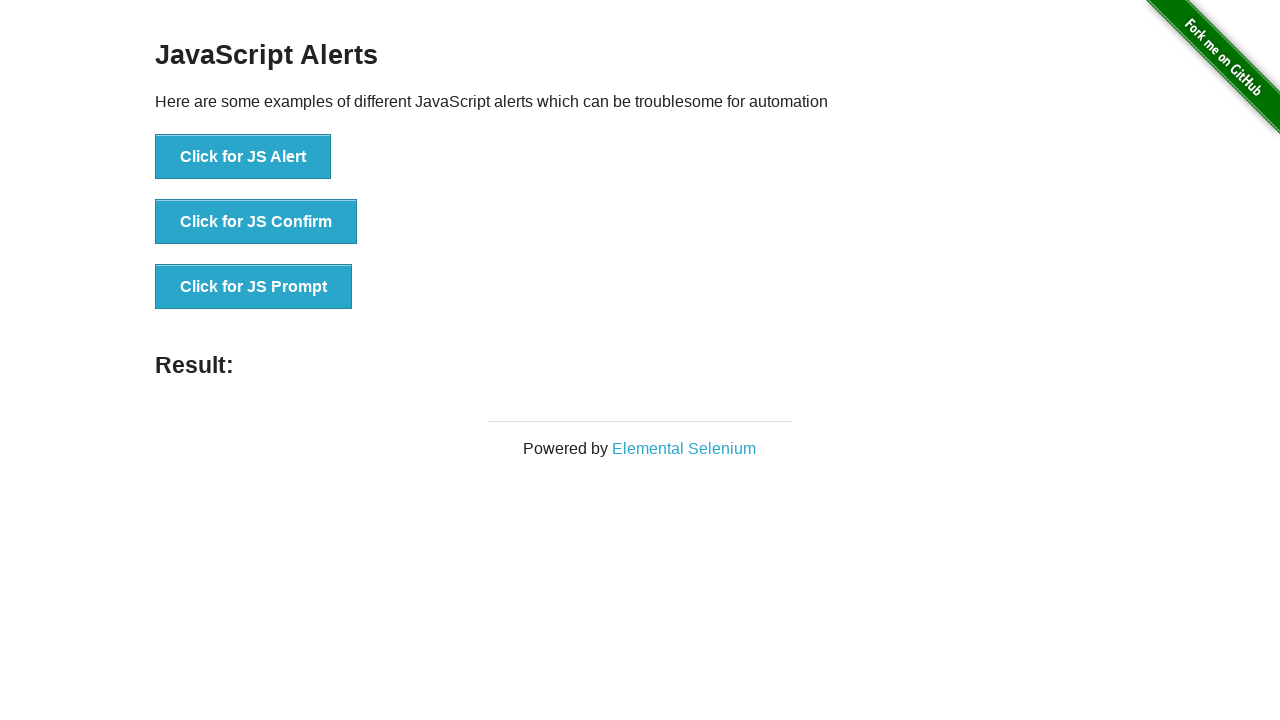

Set up dialog handler to dismiss confirm dialogs
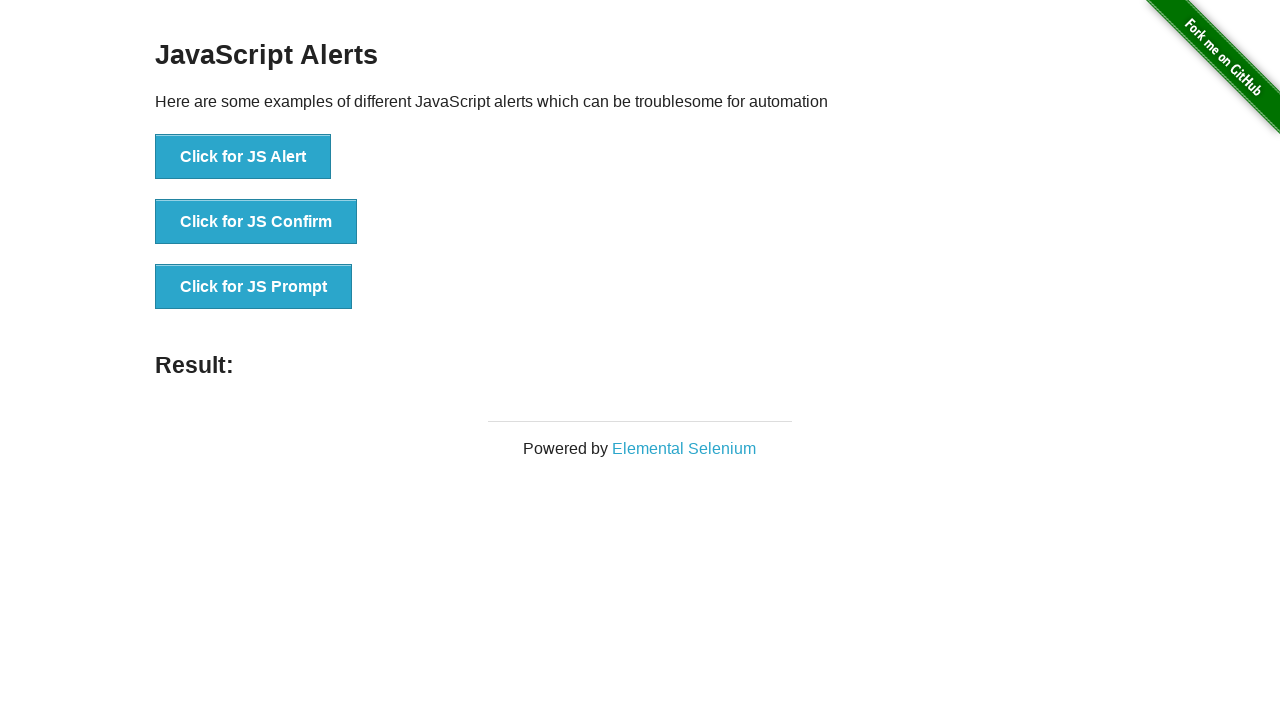

Clicked the JS Confirm button to trigger confirm dialog at (256, 222) on [onclick="jsConfirm()"]
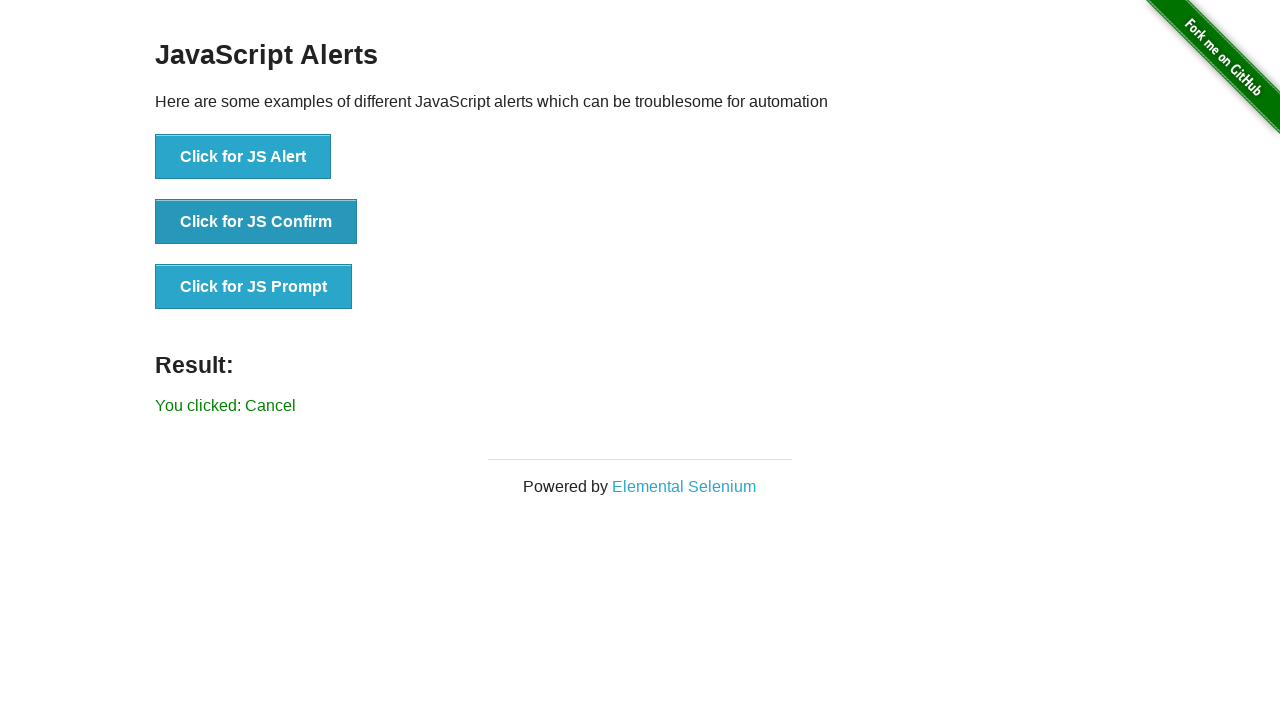

Waited for confirm dialog to be handled and dismissed
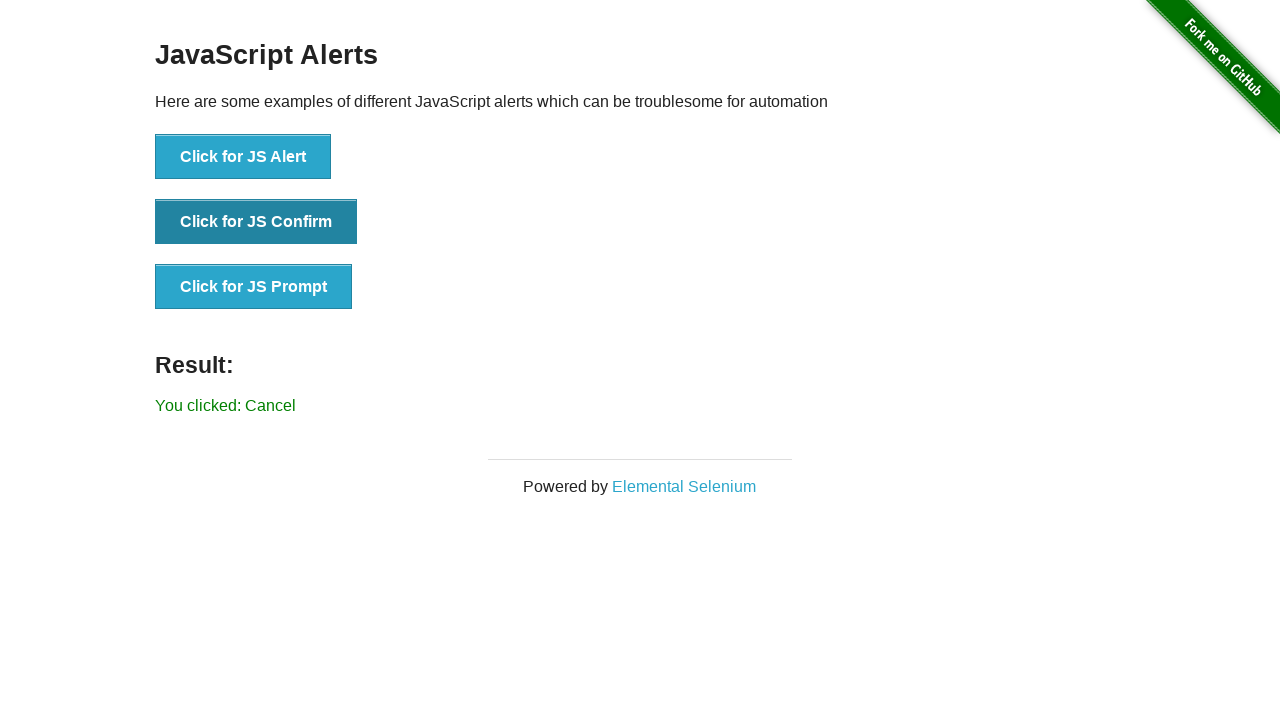

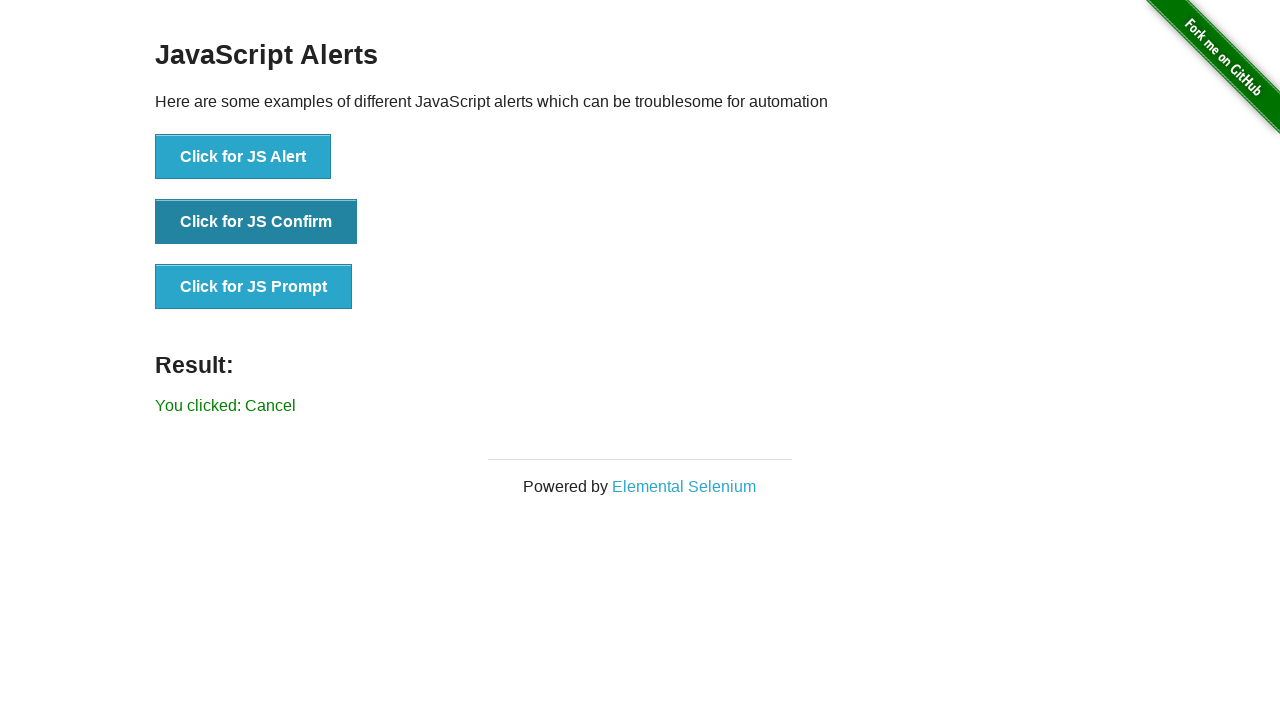